Navigates to the-internet.herokuapp.com, clicks on the "Inputs" link, and enters a numeric value into the number input field

Starting URL: https://the-internet.herokuapp.com/

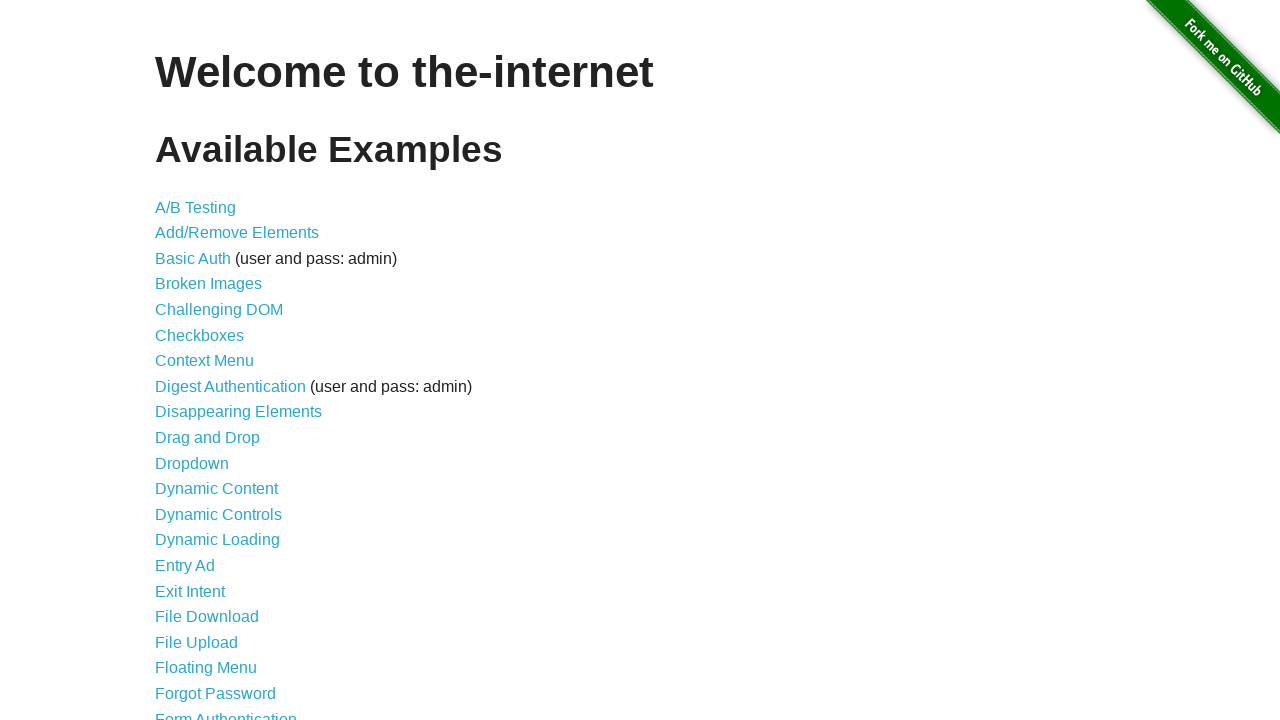

Clicked on the 'Inputs' link at (176, 361) on a:text('Inputs')
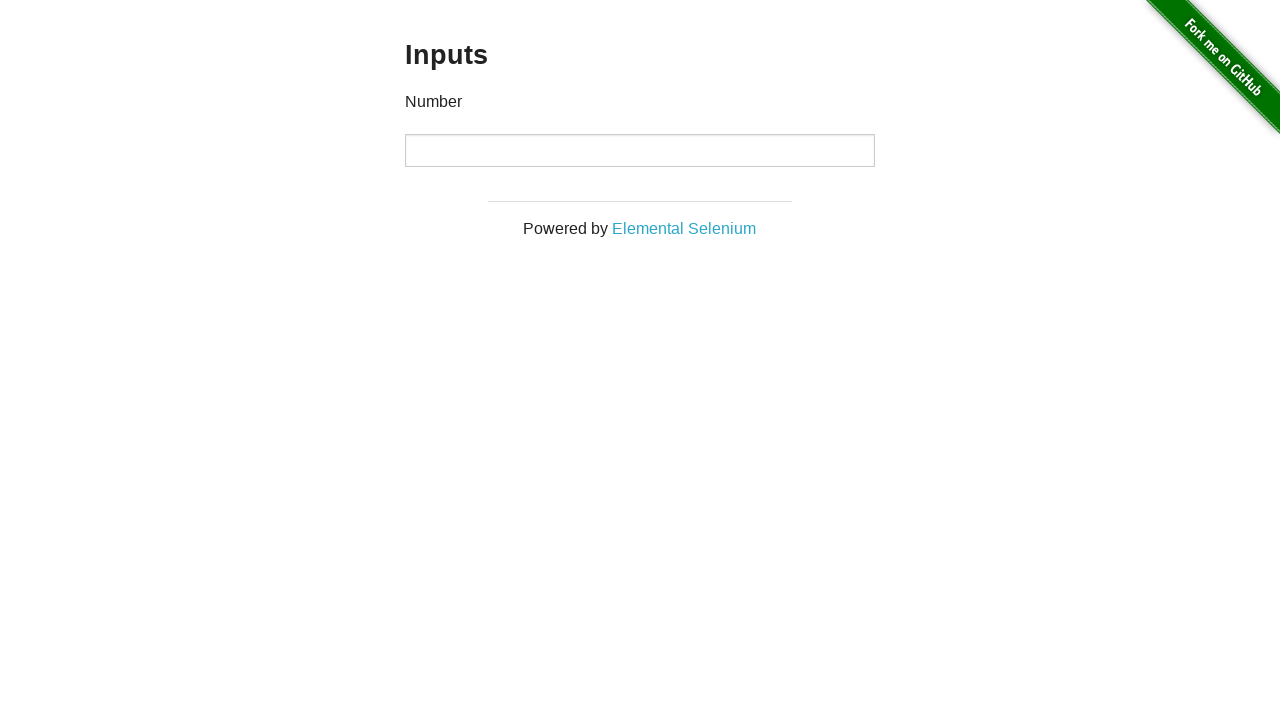

Number input field loaded on the page
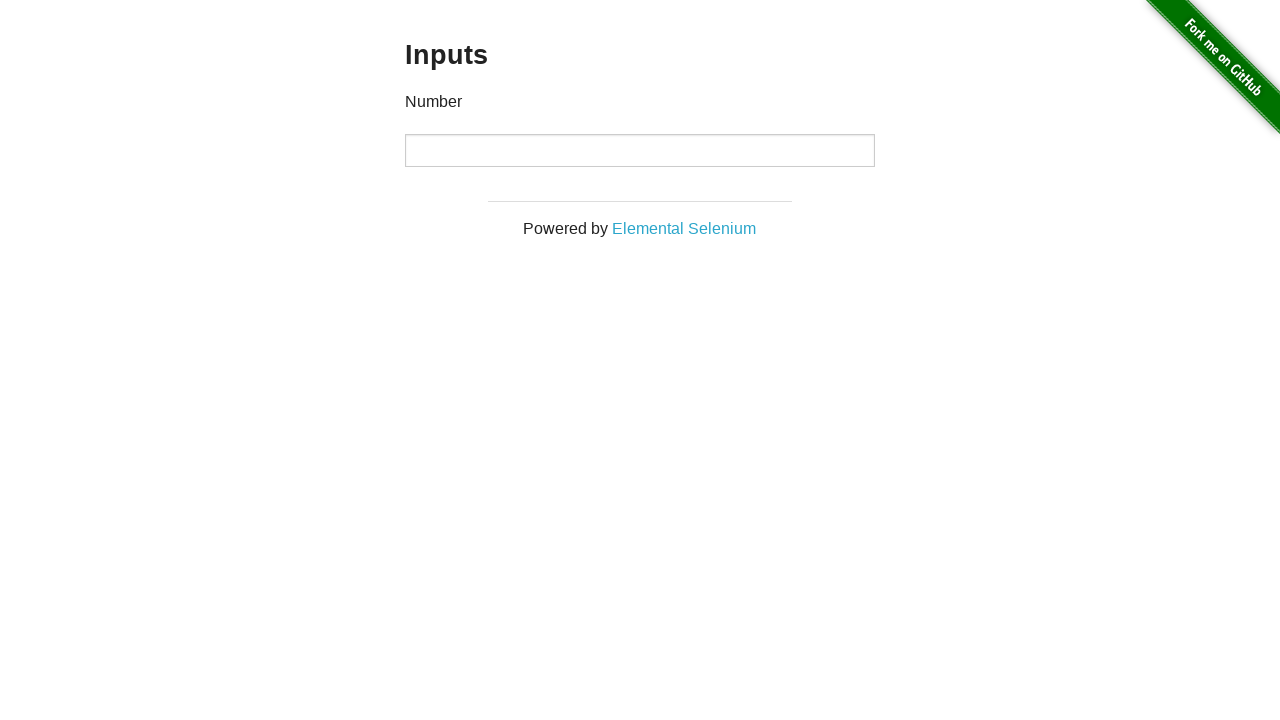

Entered numeric value '42857' into the number input field on input[type='number']
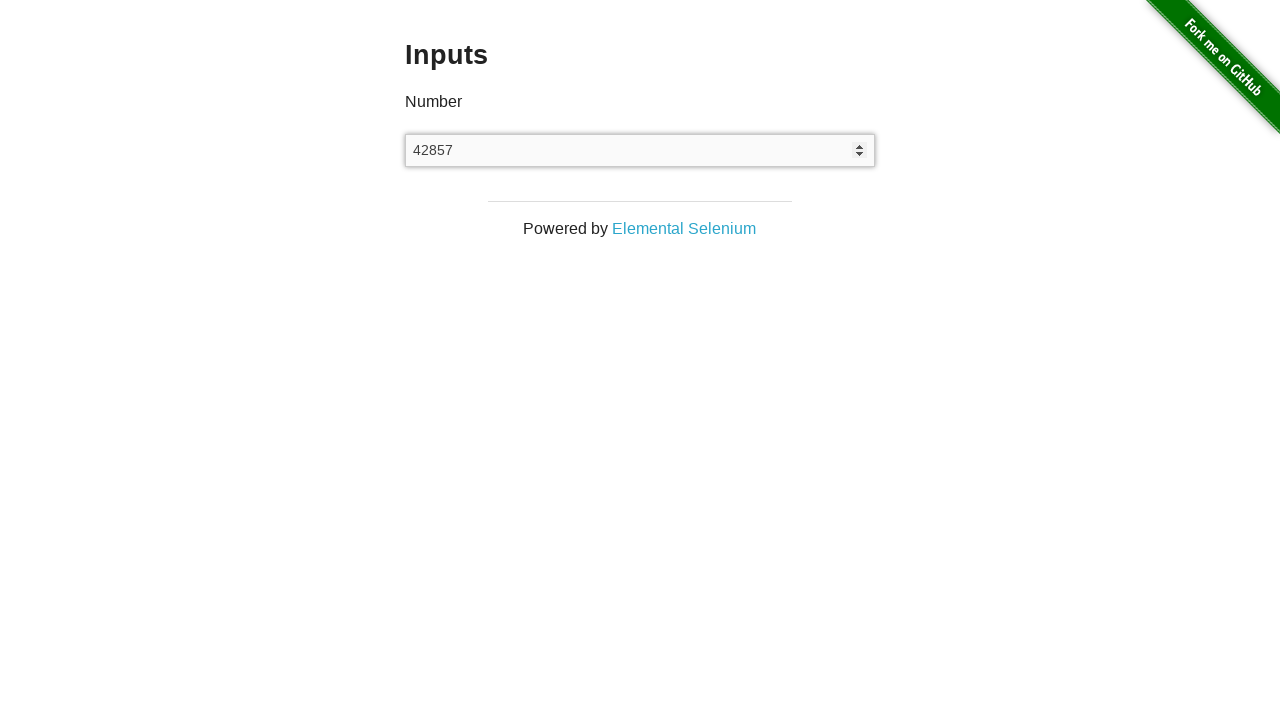

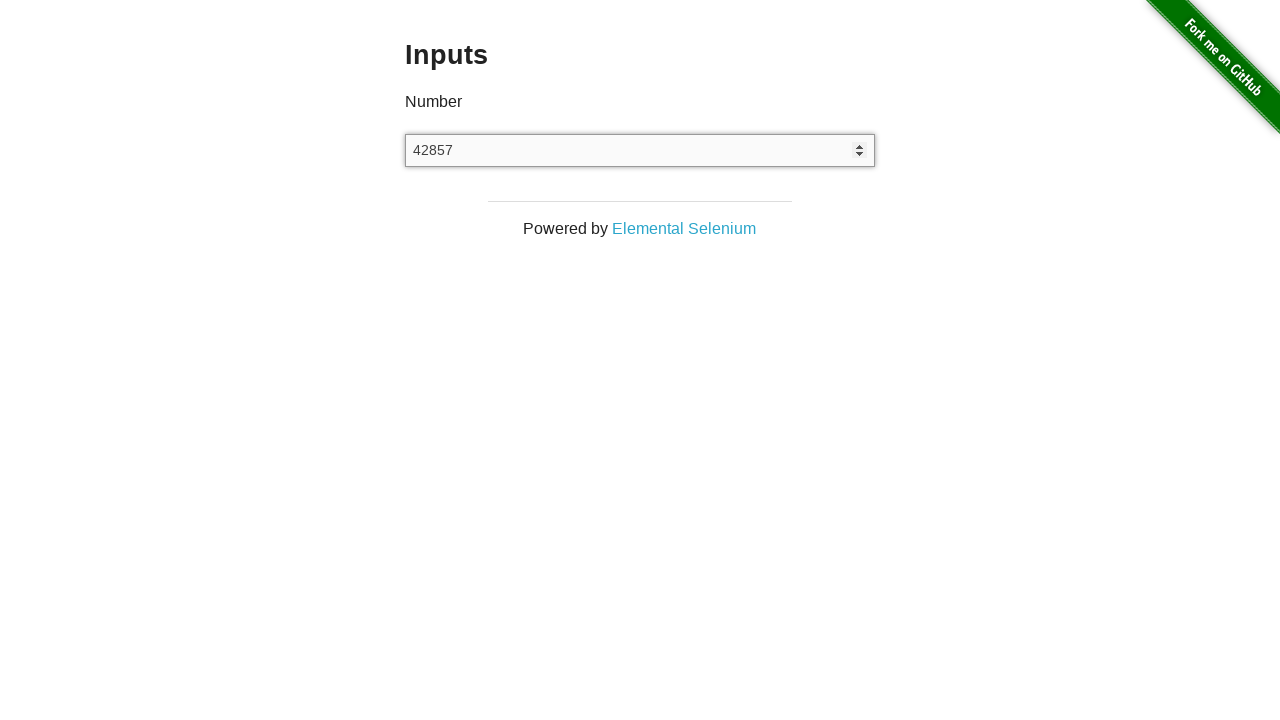